Navigates to a Vietnamese stock finance website and verifies that the company listing table is displayed with rows of data

Starting URL: https://finance.vietstock.vn/doanh-nghiep-a-z?page=1

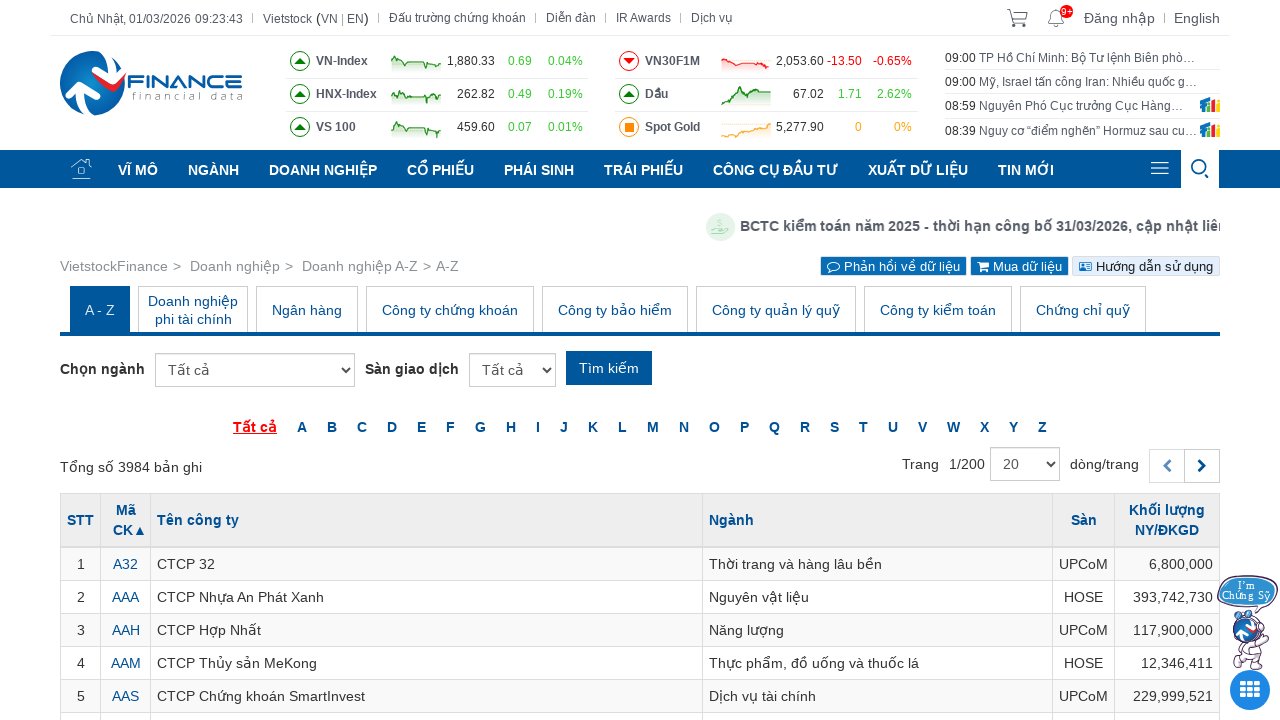

Navigated to Vietnamese stock finance website listing page
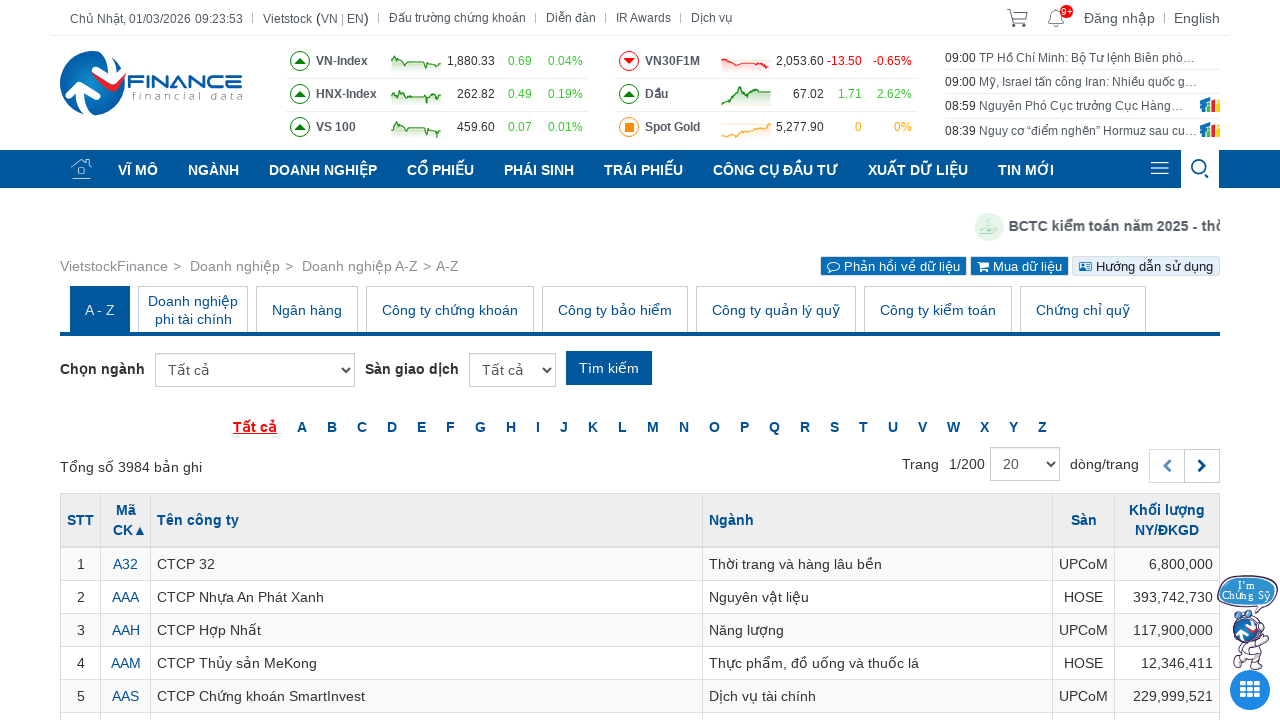

Company listing table loaded
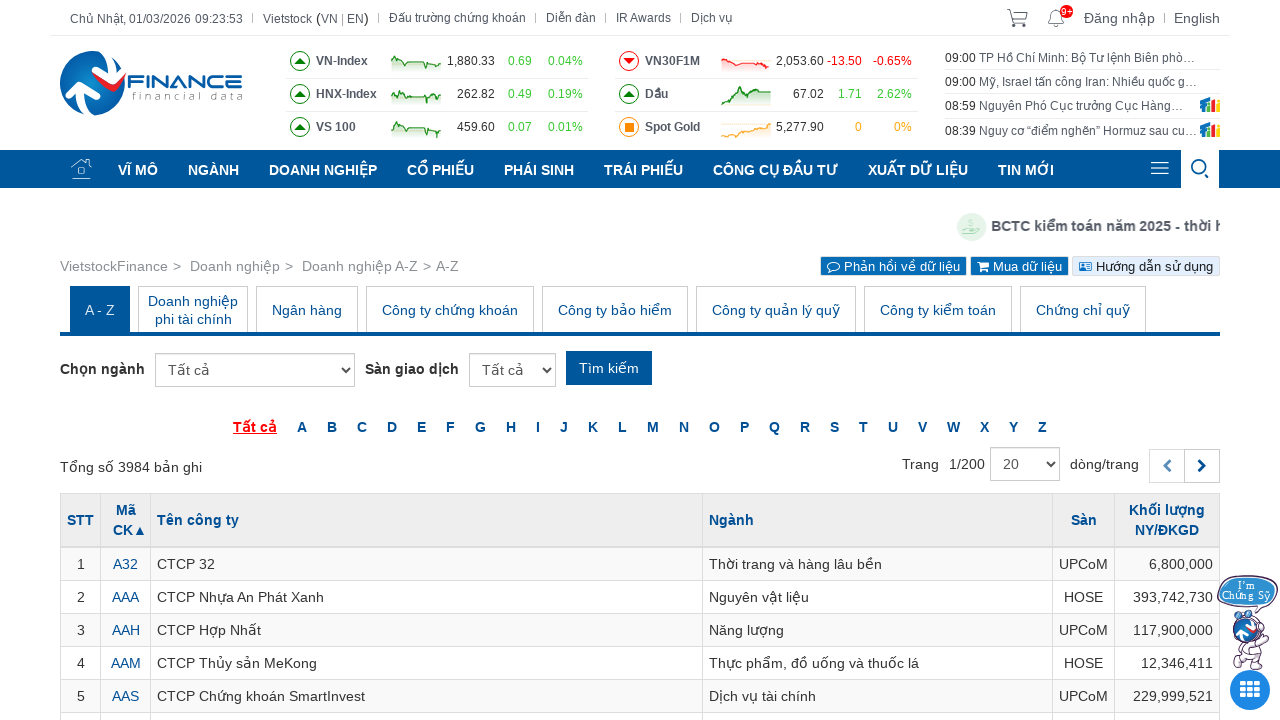

Table rows are present and ready
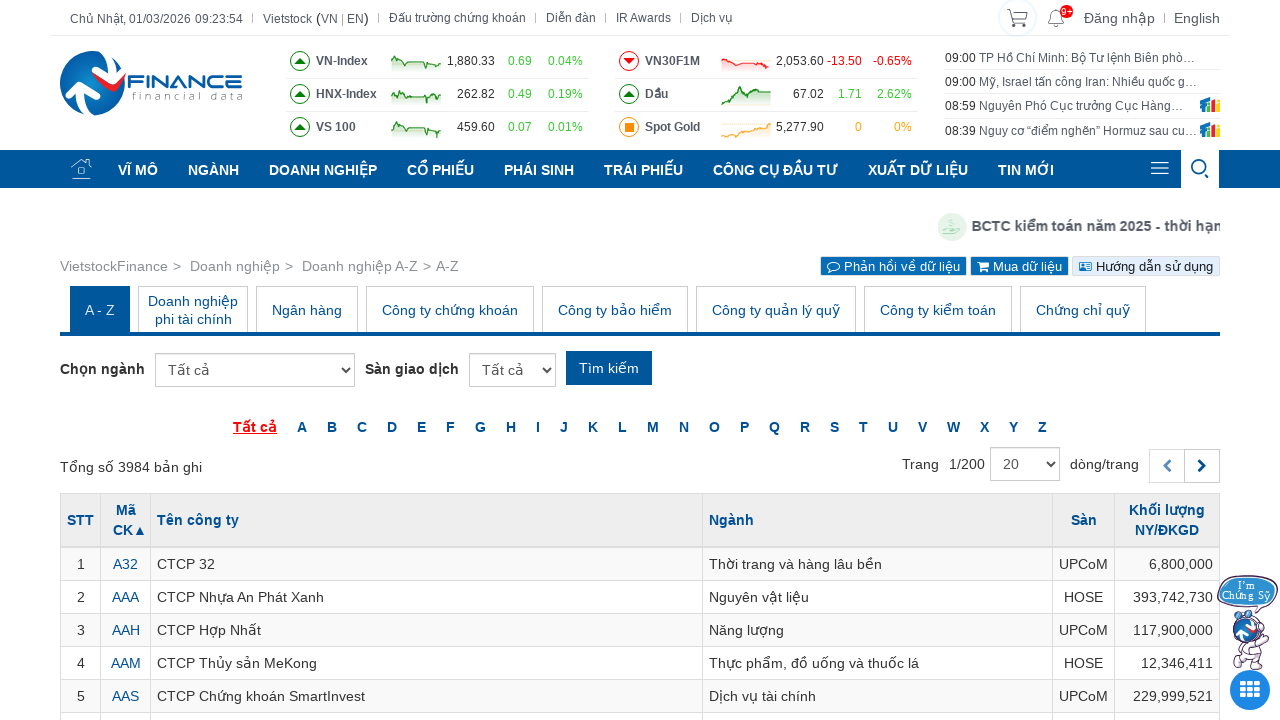

Table data cells are present, confirming table has data
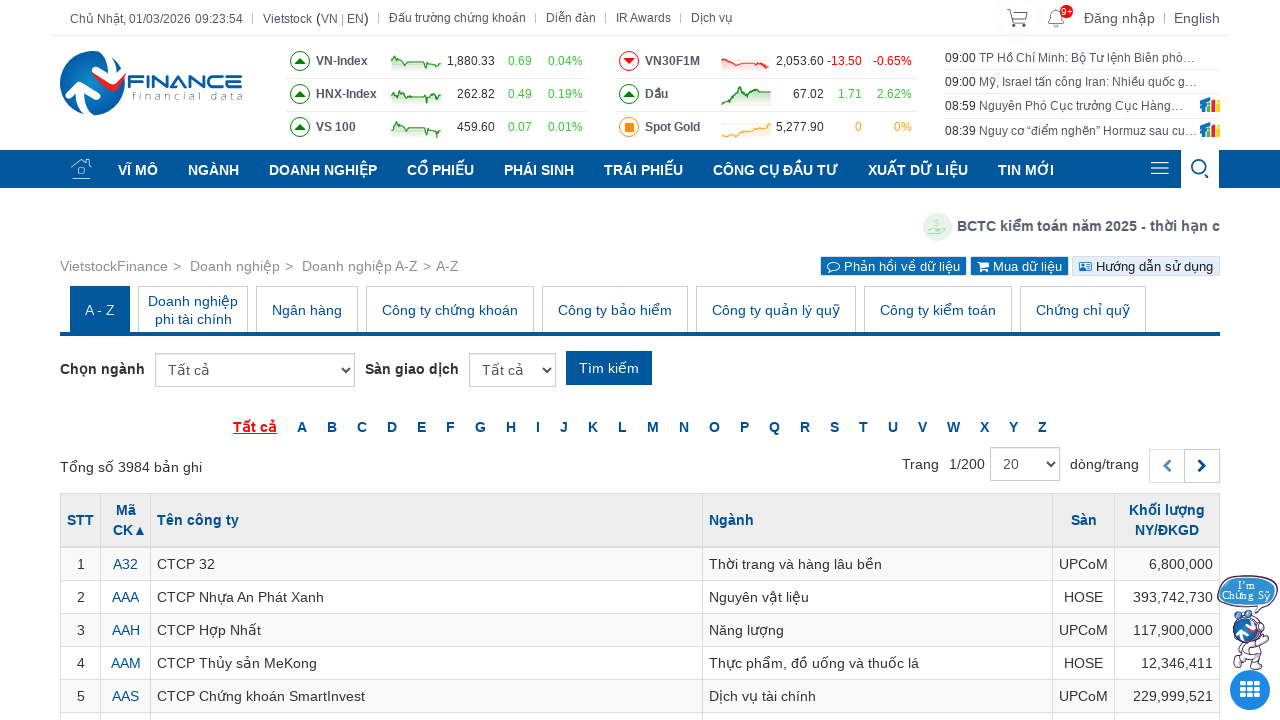

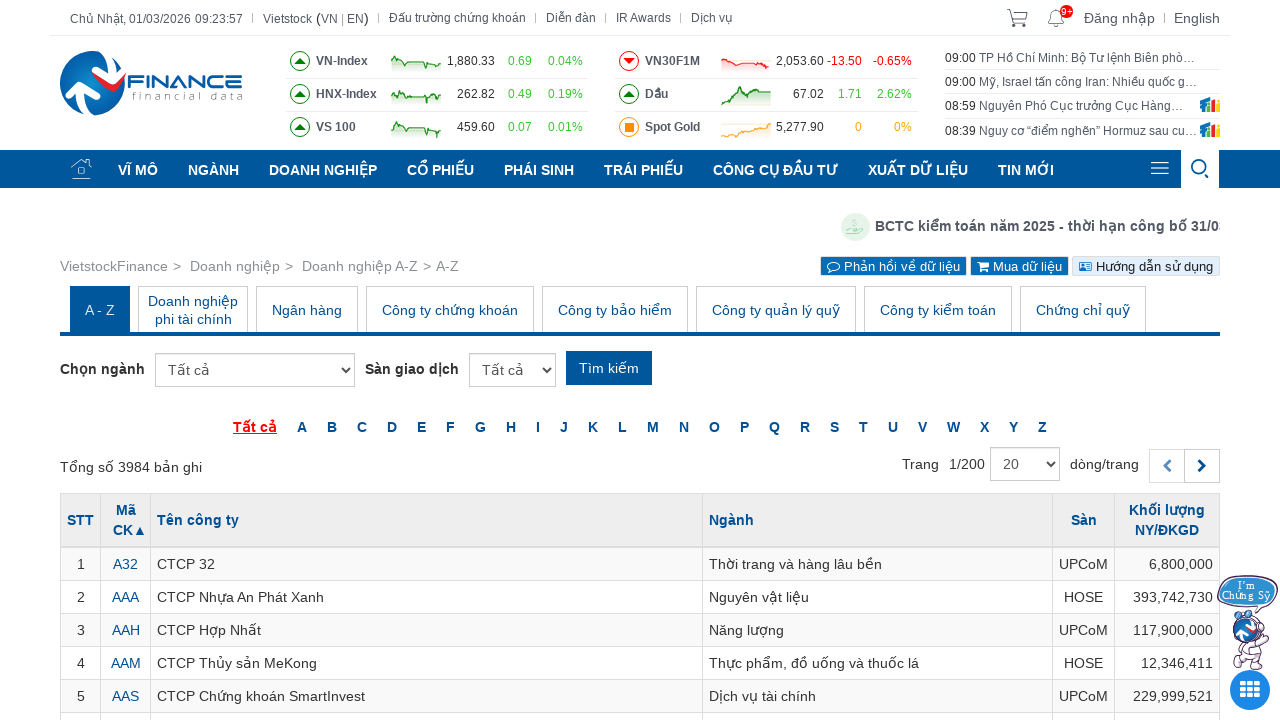